Verifies that the login button is displayed on the login page

Starting URL: https://the-internet.herokuapp.com/

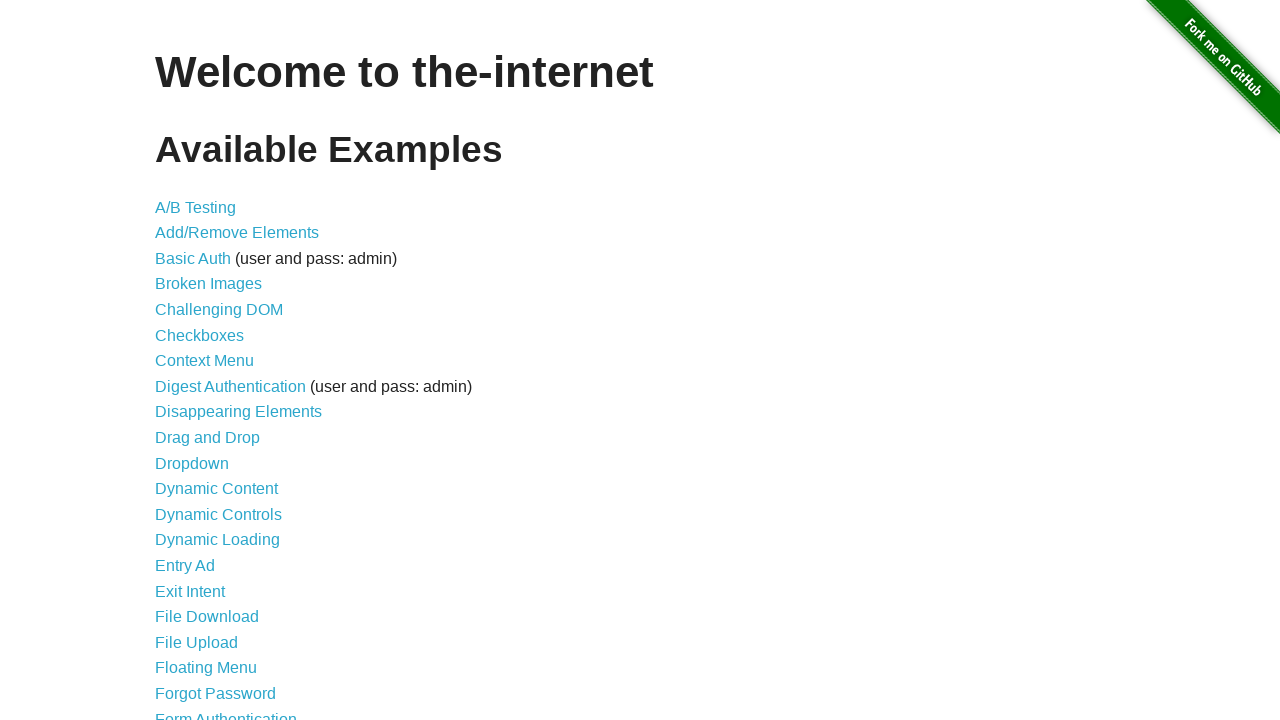

Clicked on Form Authentication link to navigate to login page at (226, 712) on xpath=//a[@href='/login']
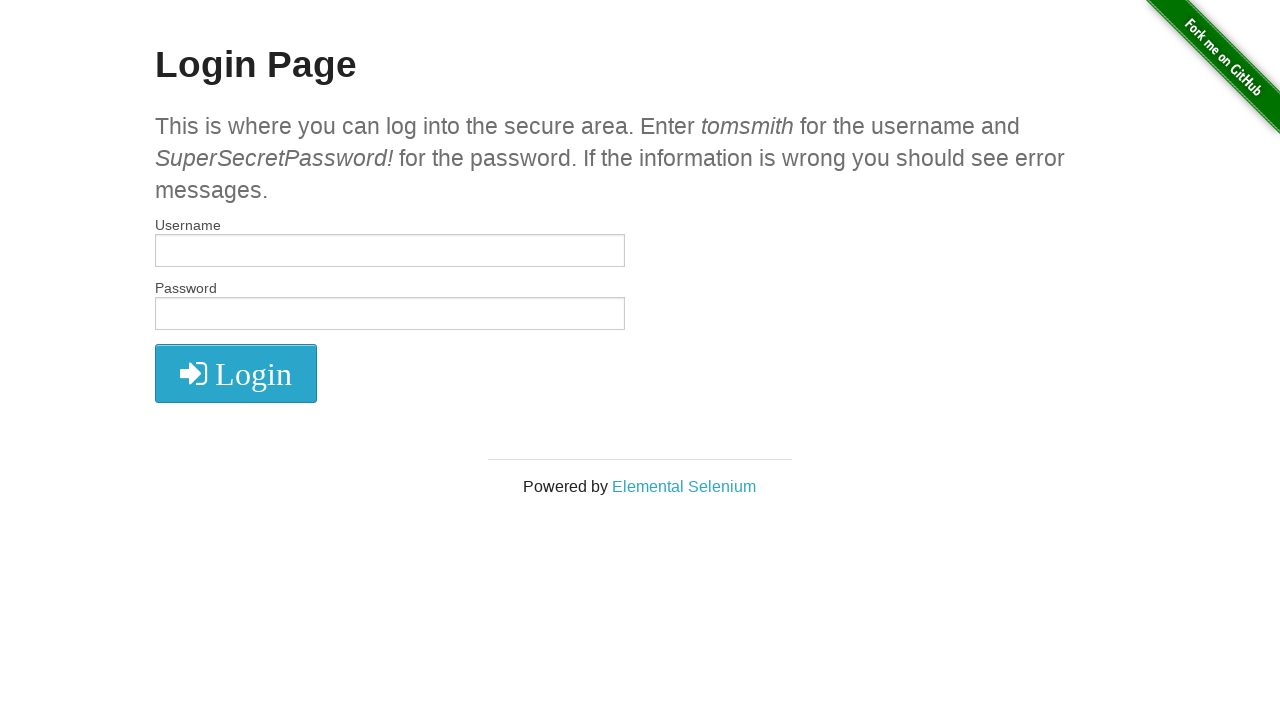

Located login button element
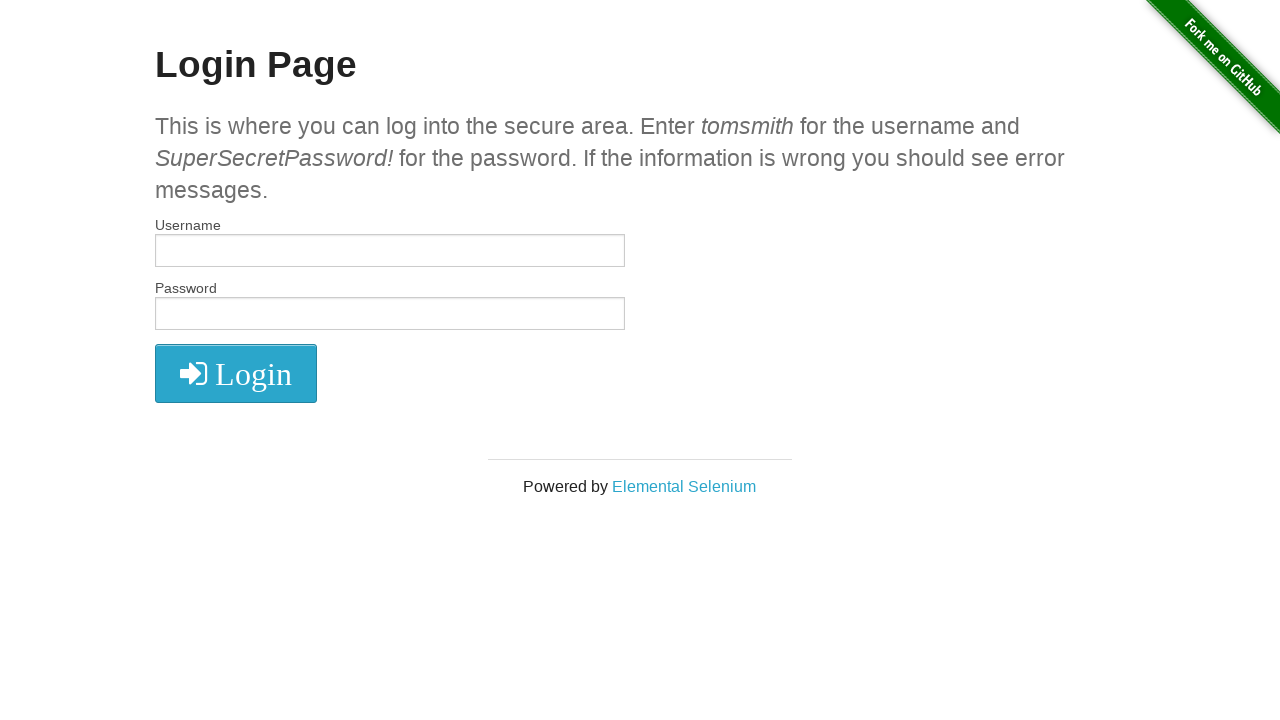

Verified that login button is visible on the page
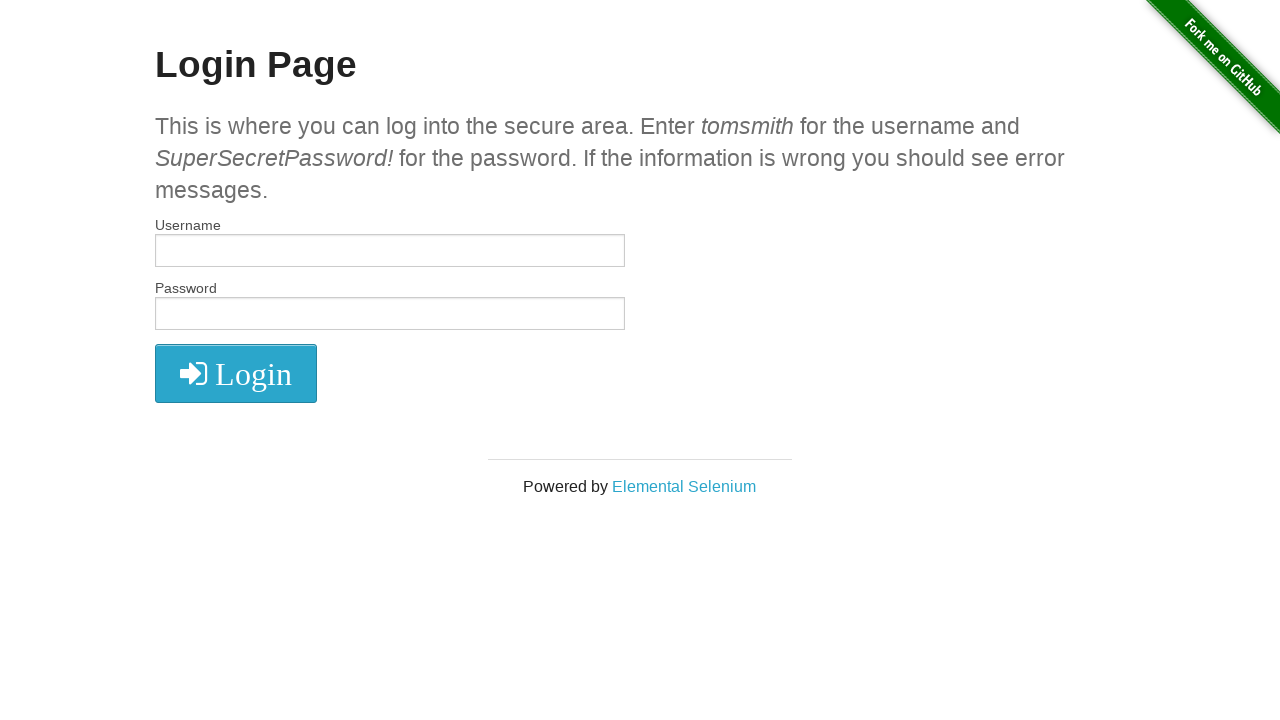

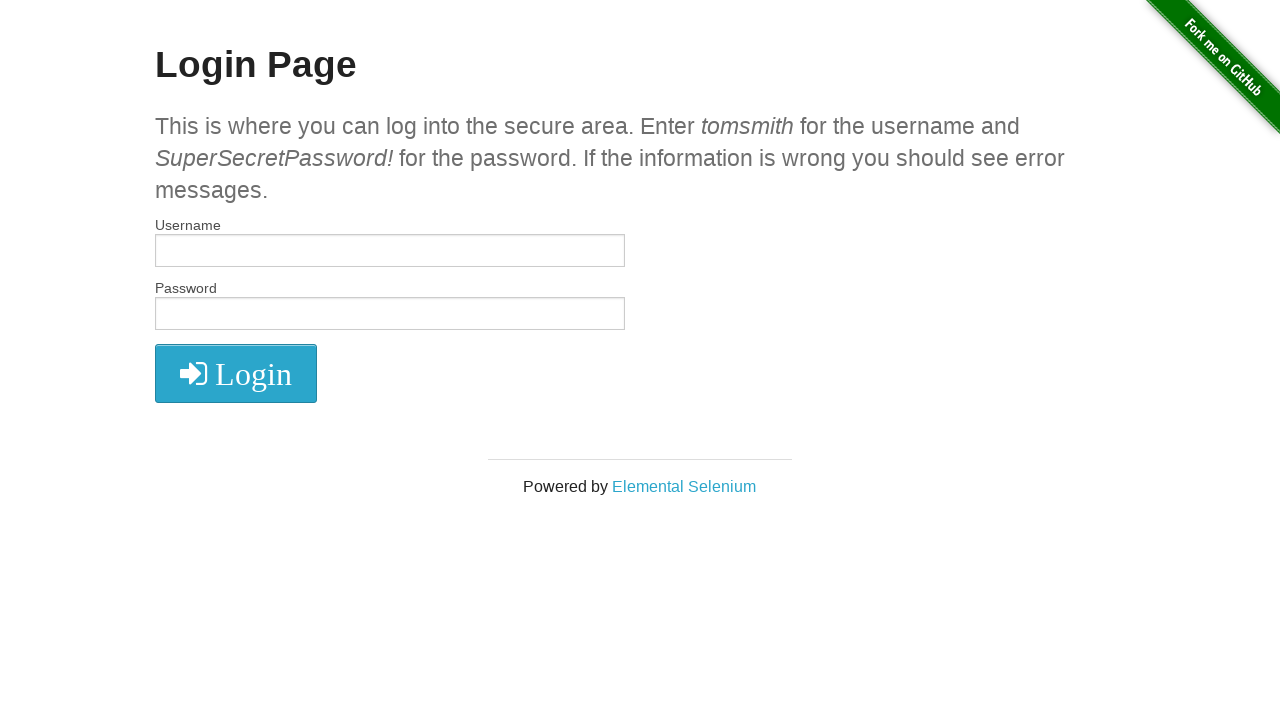